Tests input field functionality by entering a number value, clearing the field, and entering a different number value on a practice automation site.

Starting URL: http://the-internet.herokuapp.com/inputs

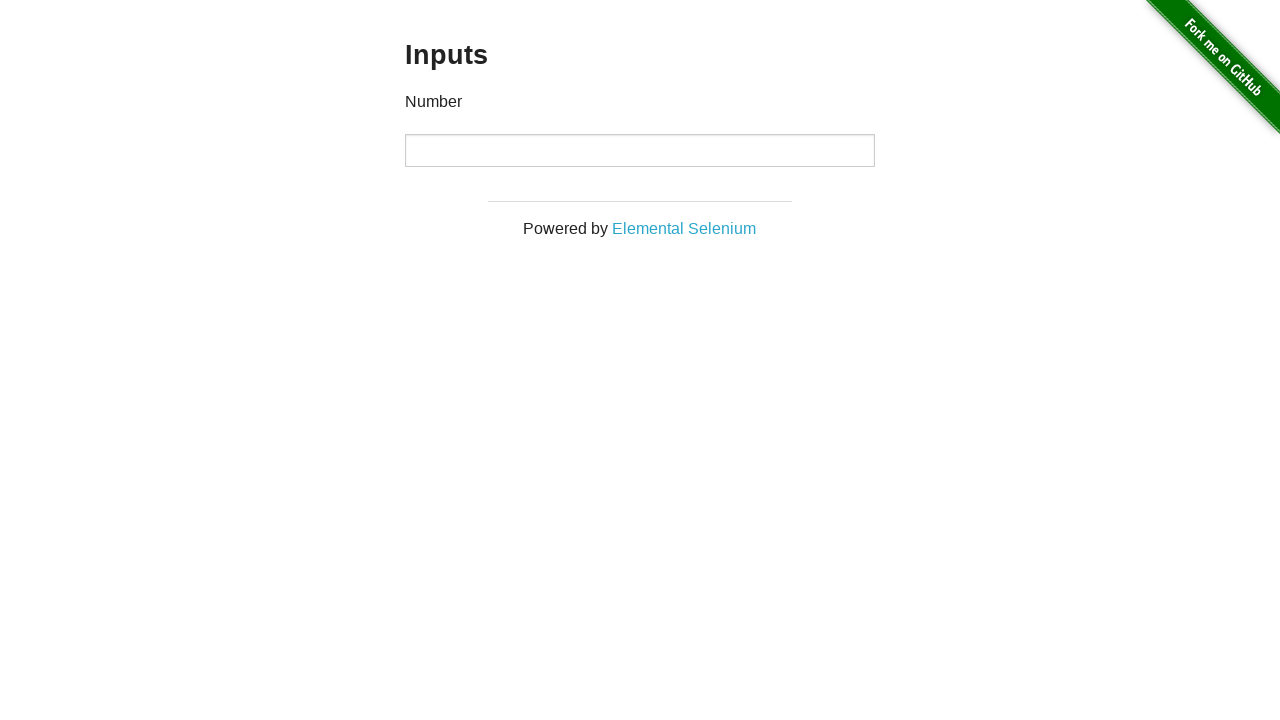

Located input field on the page
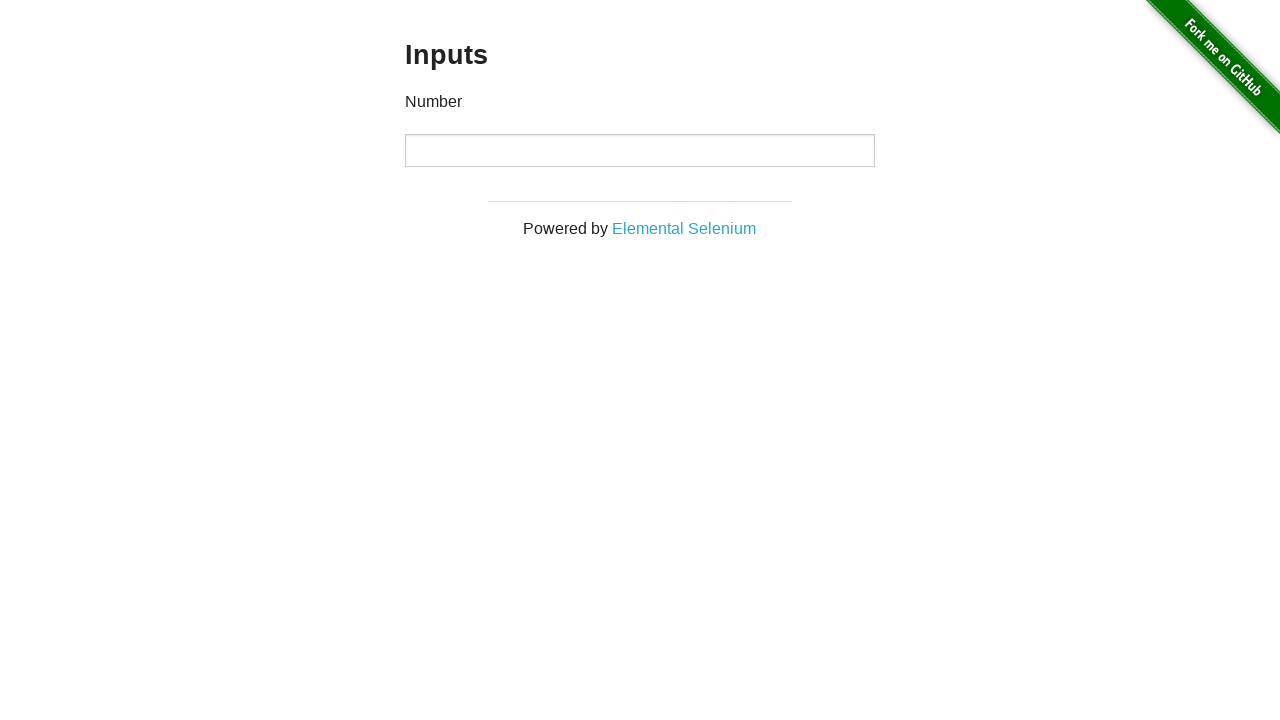

Entered first value '1000' into the input field on input
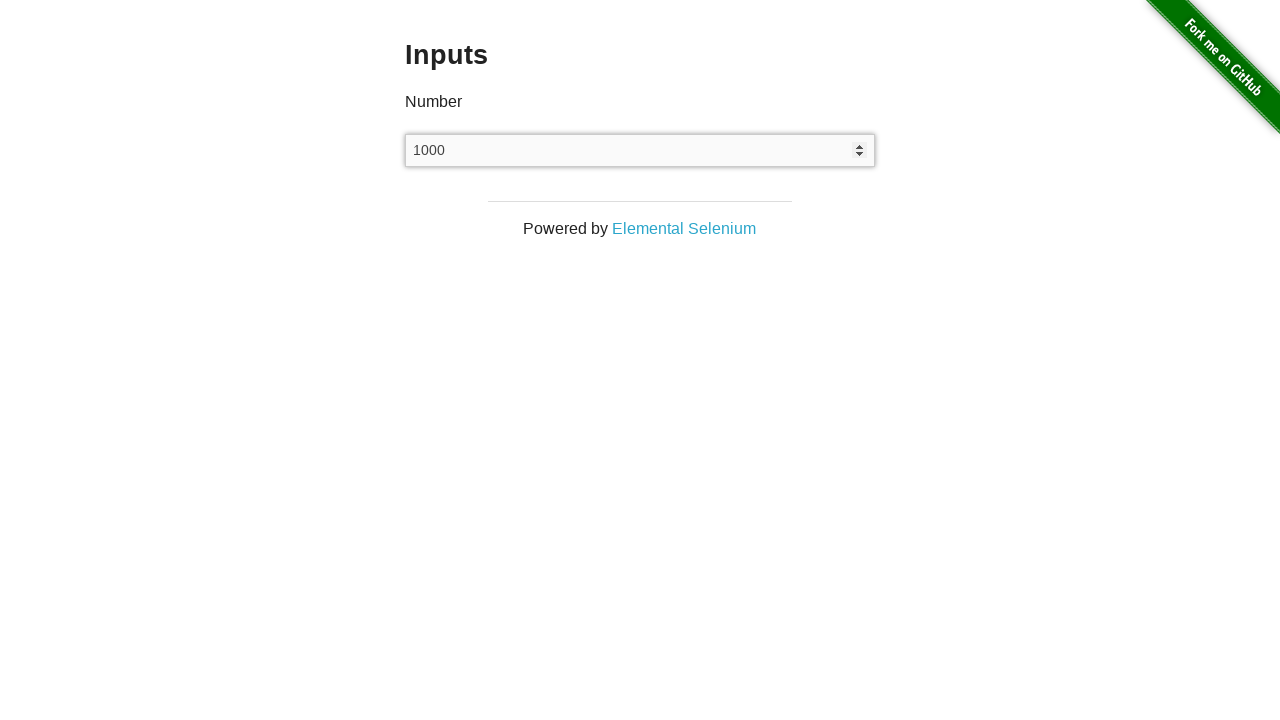

Cleared the input field on input
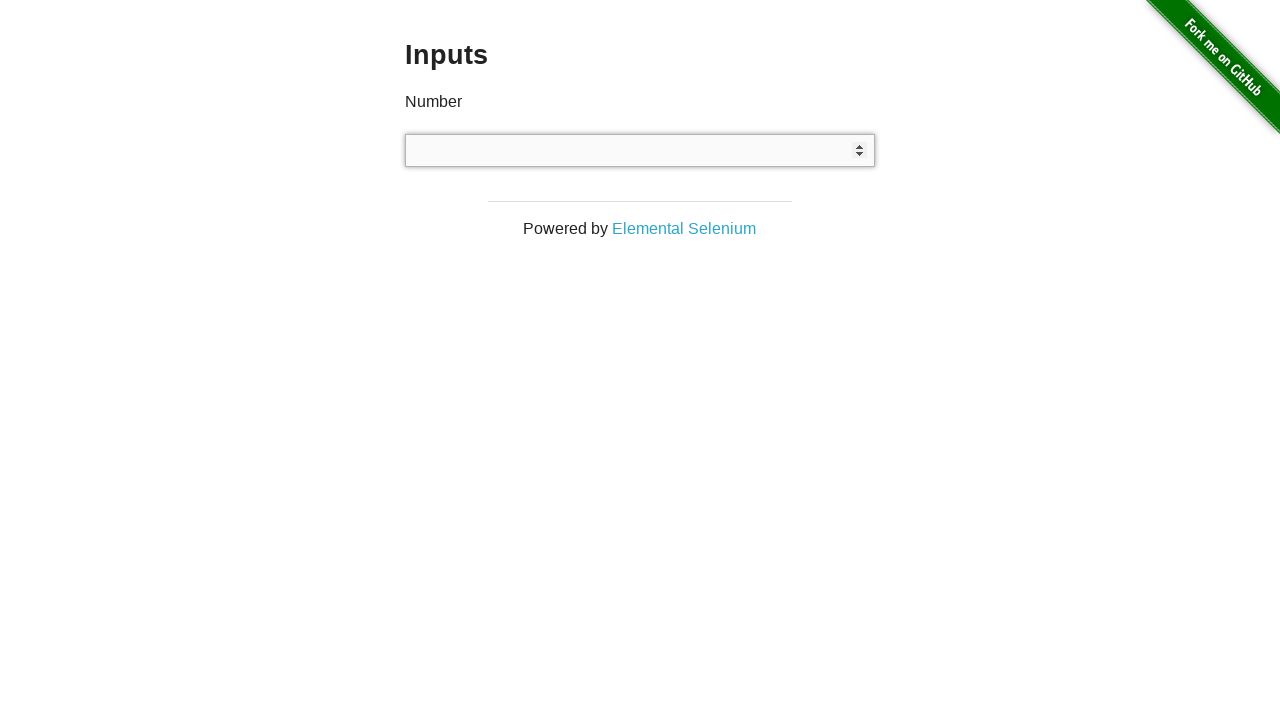

Entered second value '999' into the input field on input
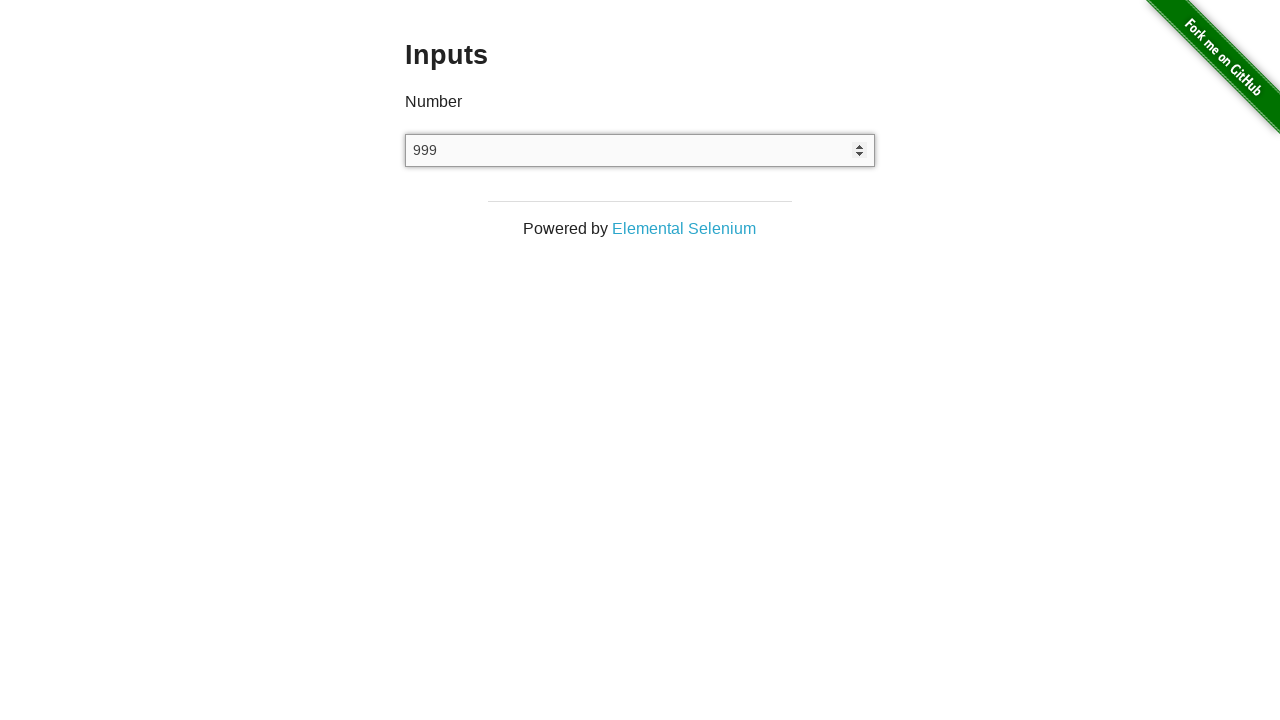

Waited 1 second to observe the result
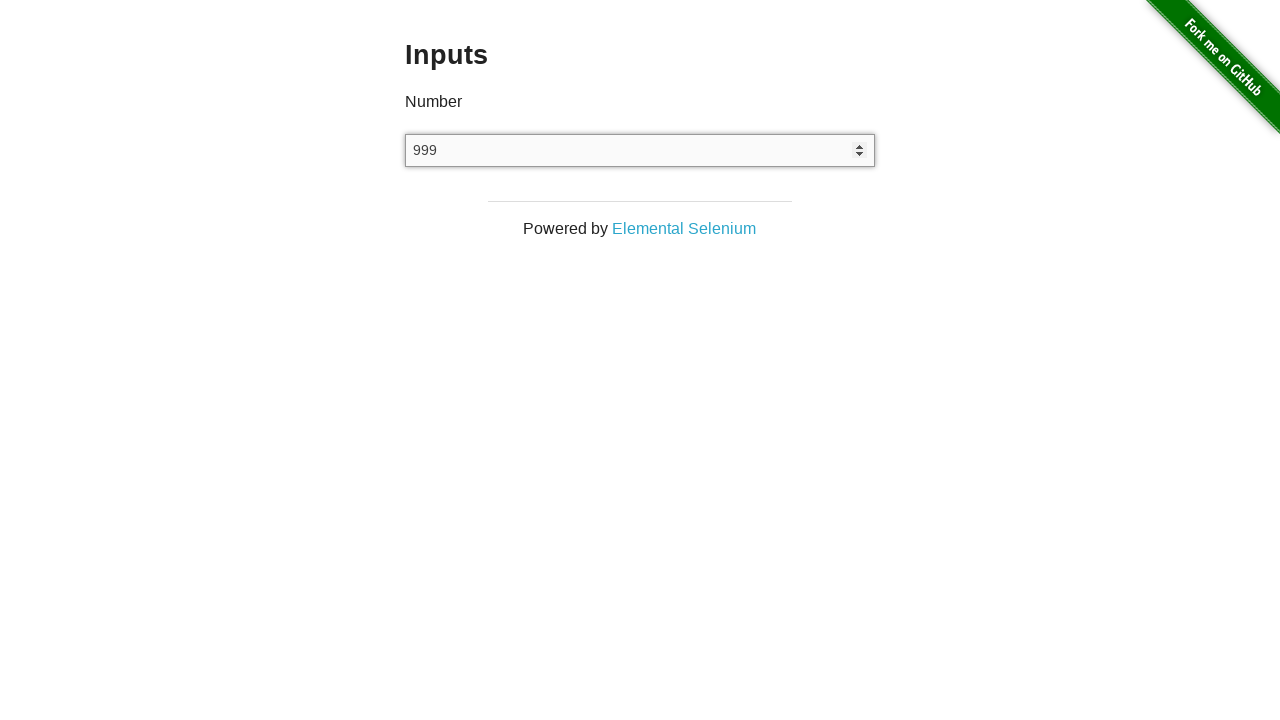

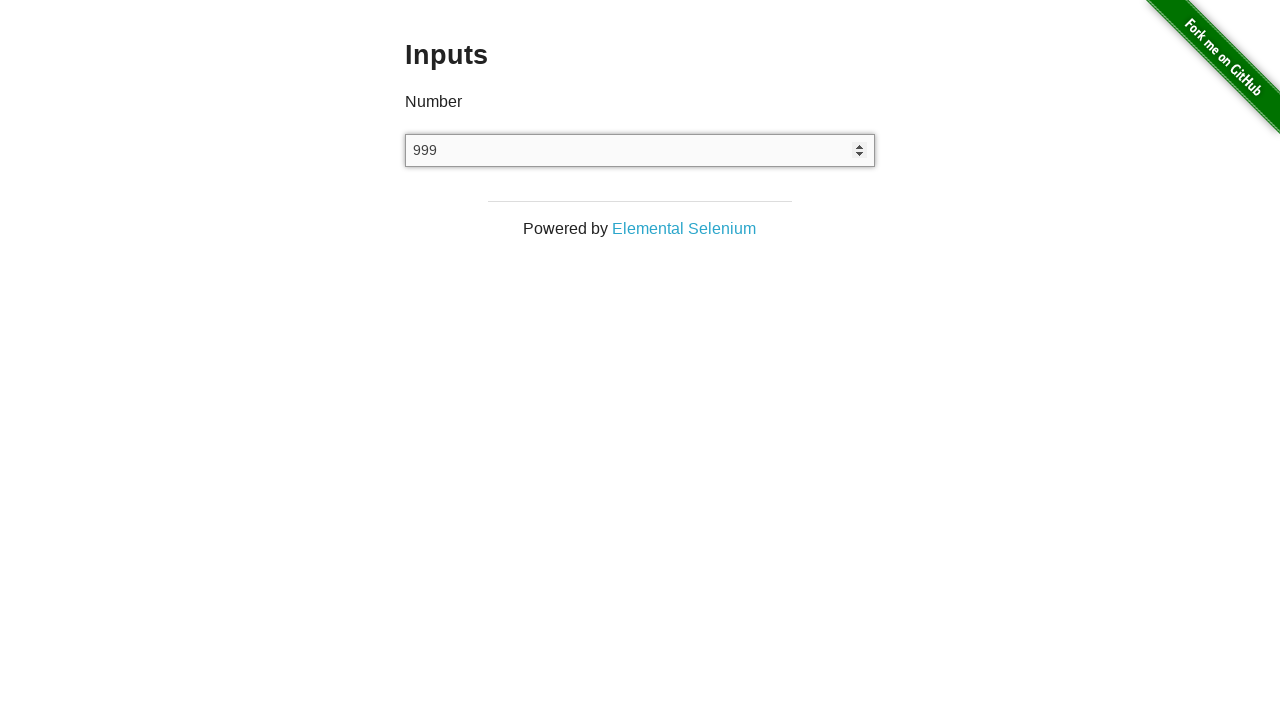